Tests that entered text is trimmed when editing a todo item

Starting URL: https://demo.playwright.dev/todomvc

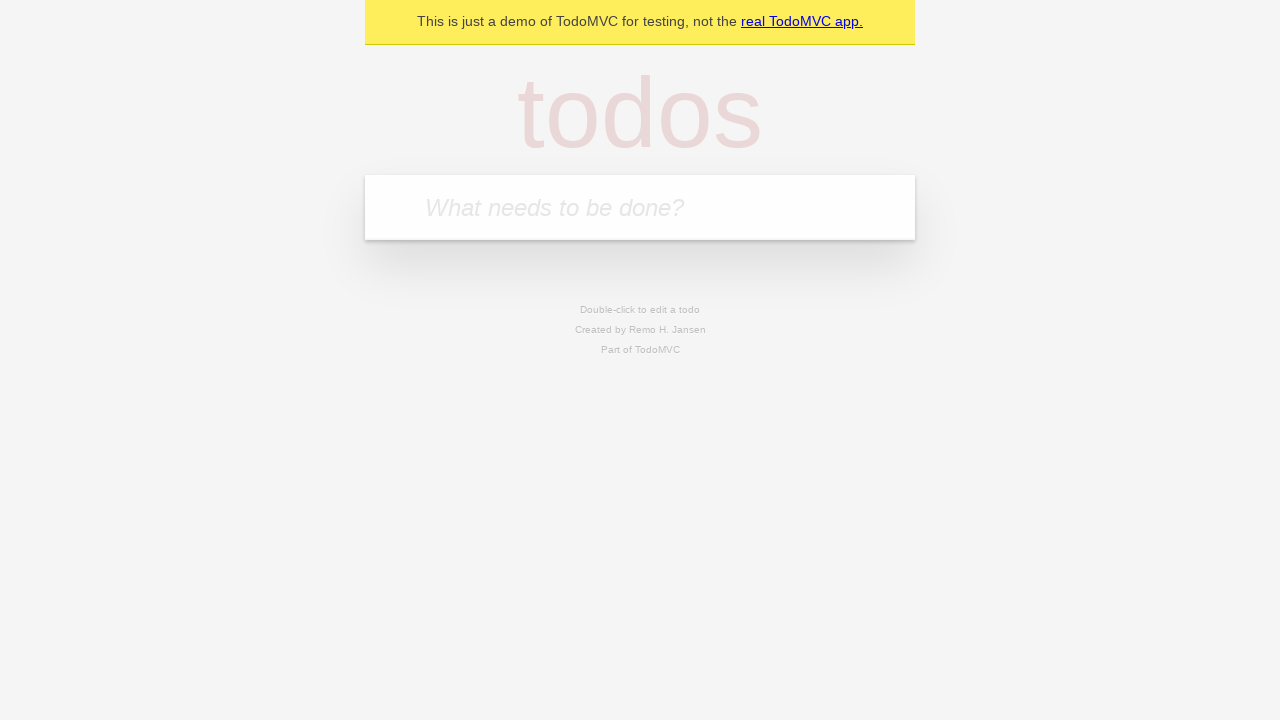

Filled todo input with 'buy some cheese' on internal:attr=[placeholder="What needs to be done?"i]
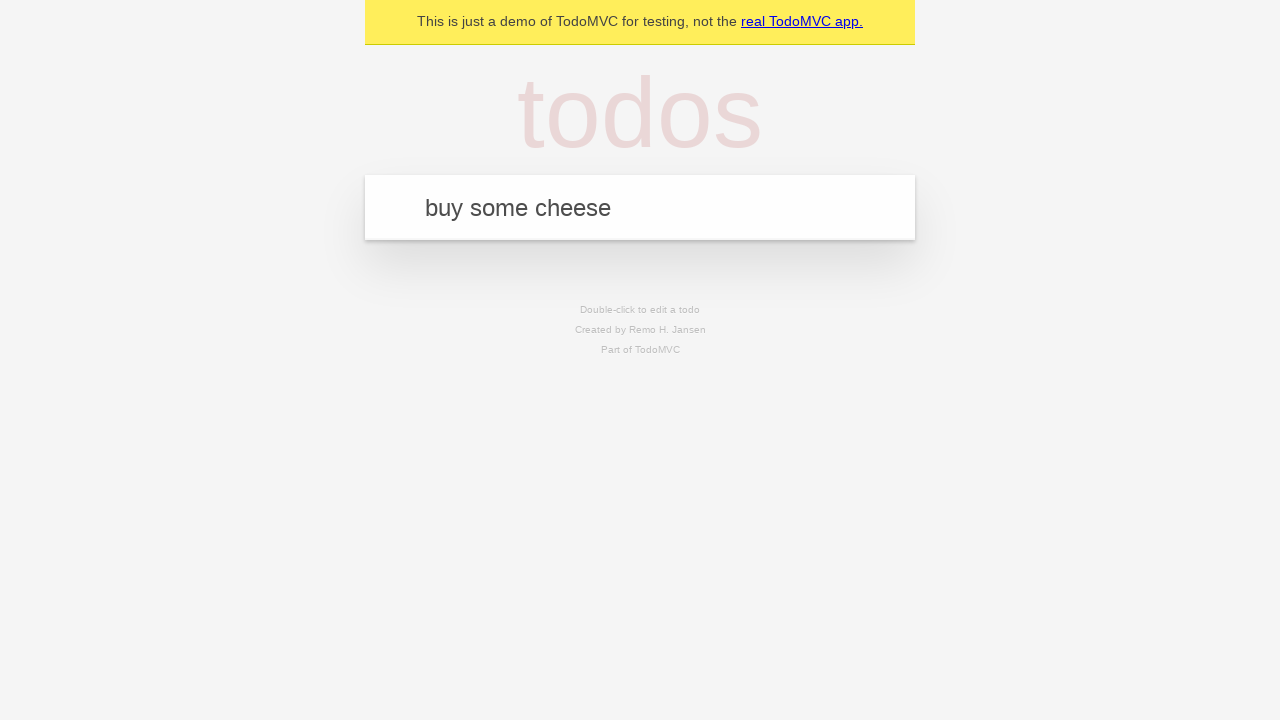

Pressed Enter to create first todo on internal:attr=[placeholder="What needs to be done?"i]
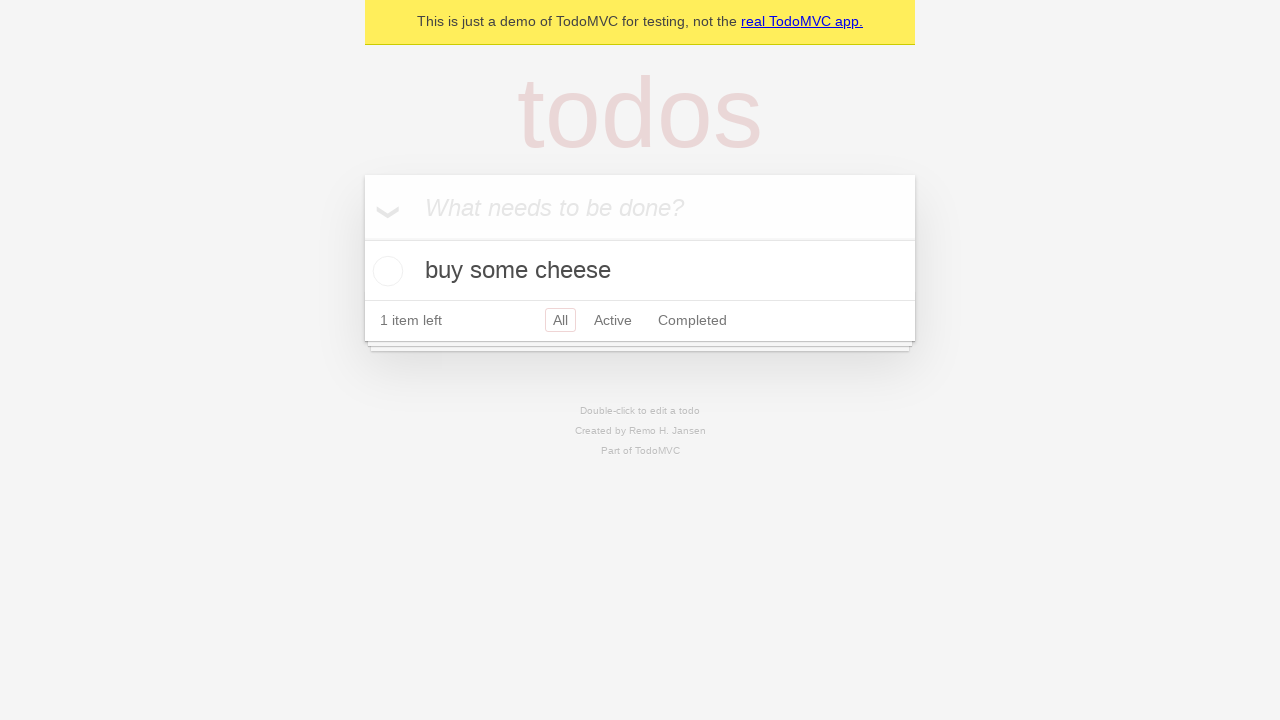

Filled todo input with 'feed the cat' on internal:attr=[placeholder="What needs to be done?"i]
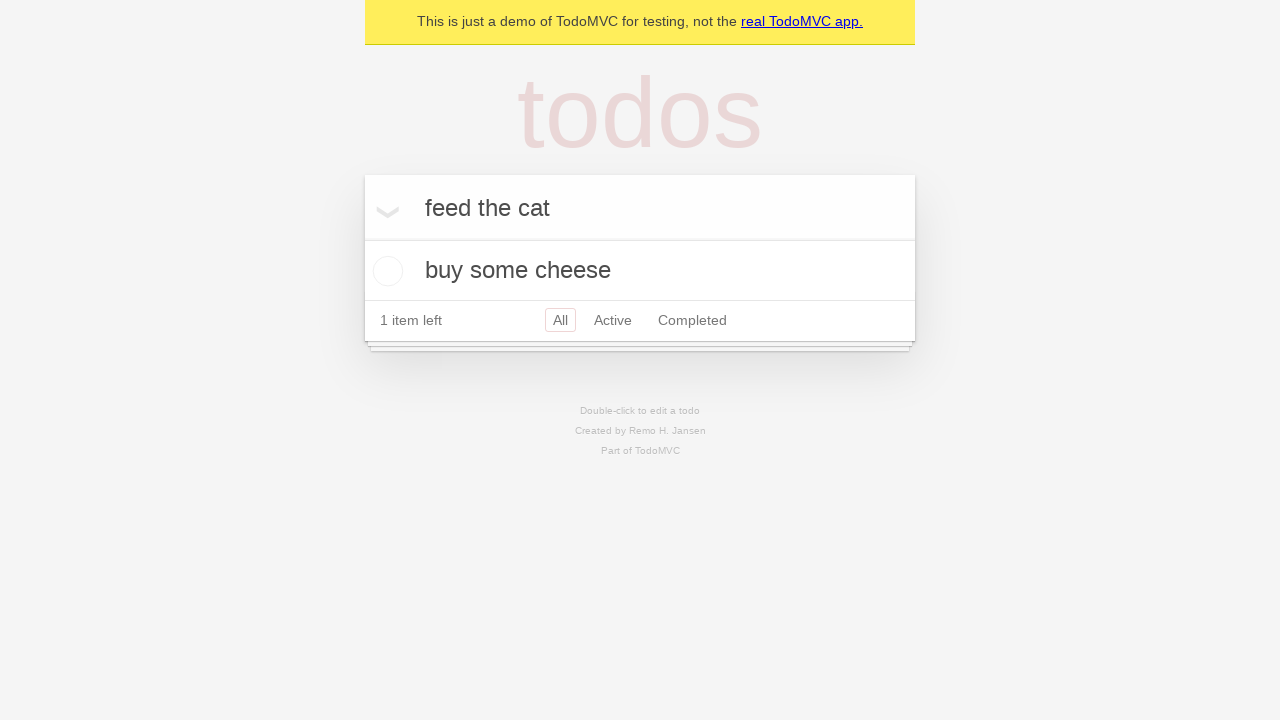

Pressed Enter to create second todo on internal:attr=[placeholder="What needs to be done?"i]
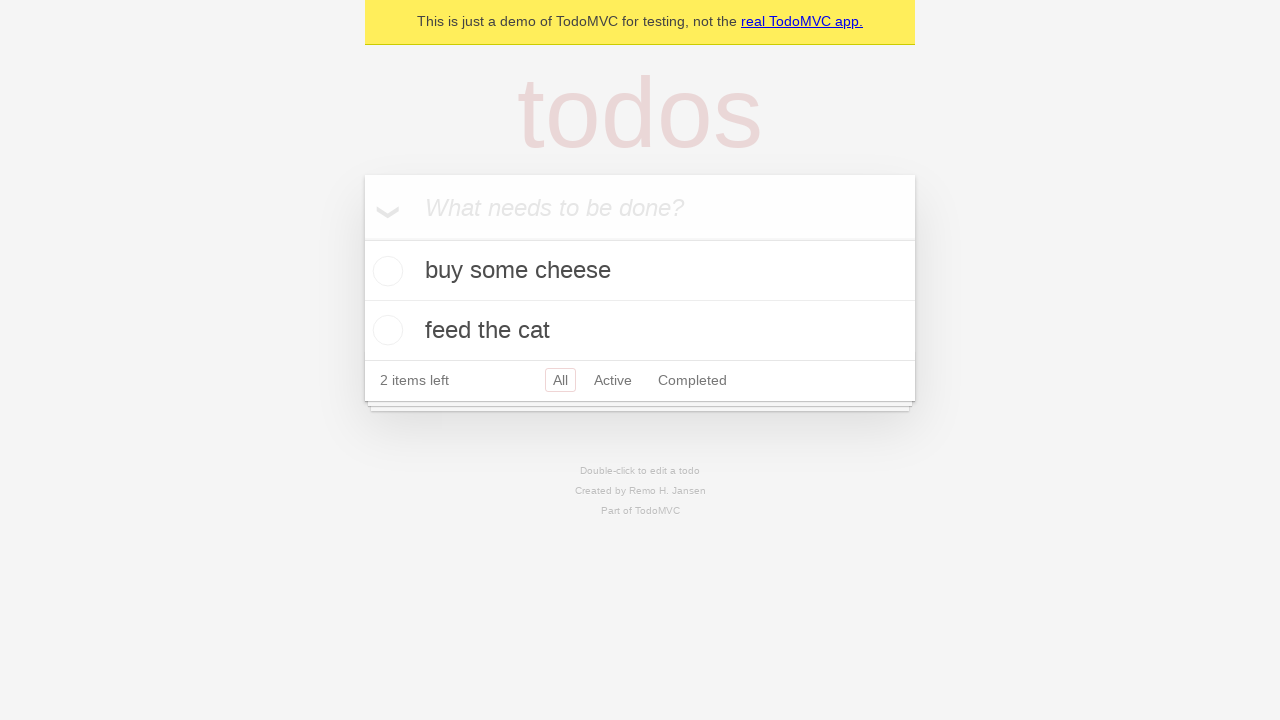

Filled todo input with 'book a doctors appointment' on internal:attr=[placeholder="What needs to be done?"i]
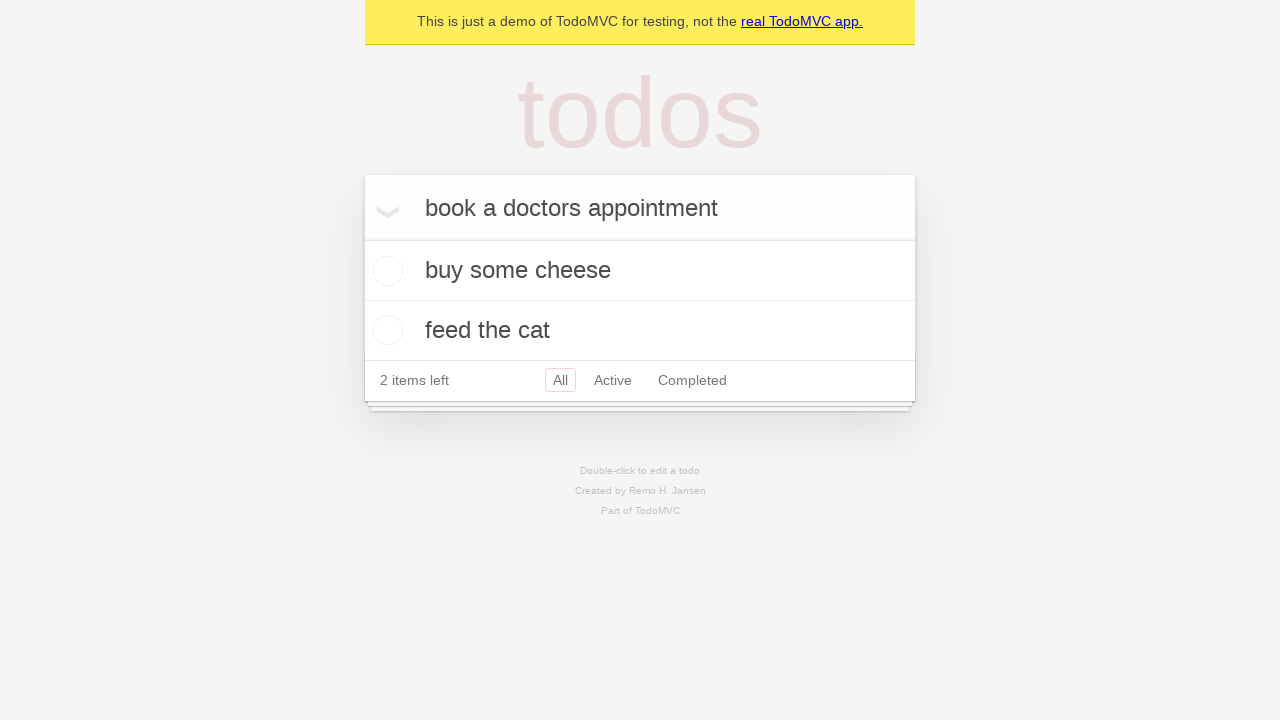

Pressed Enter to create third todo on internal:attr=[placeholder="What needs to be done?"i]
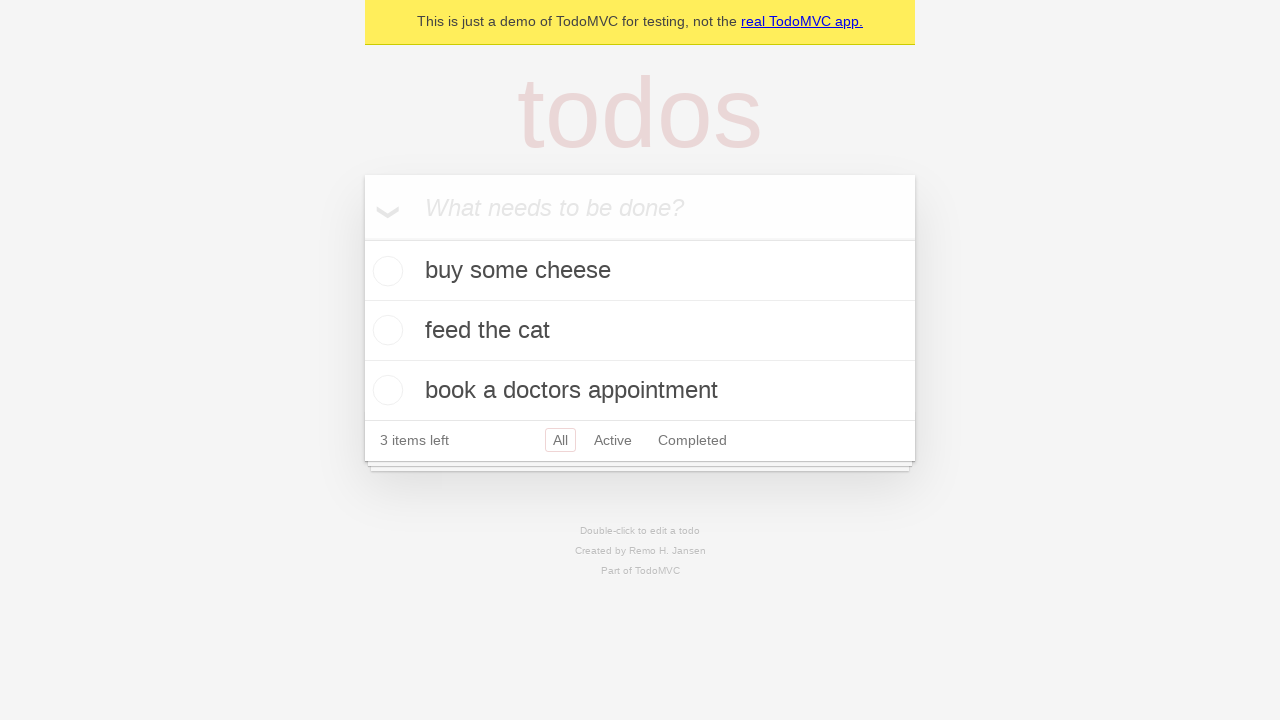

Waited for third todo to load
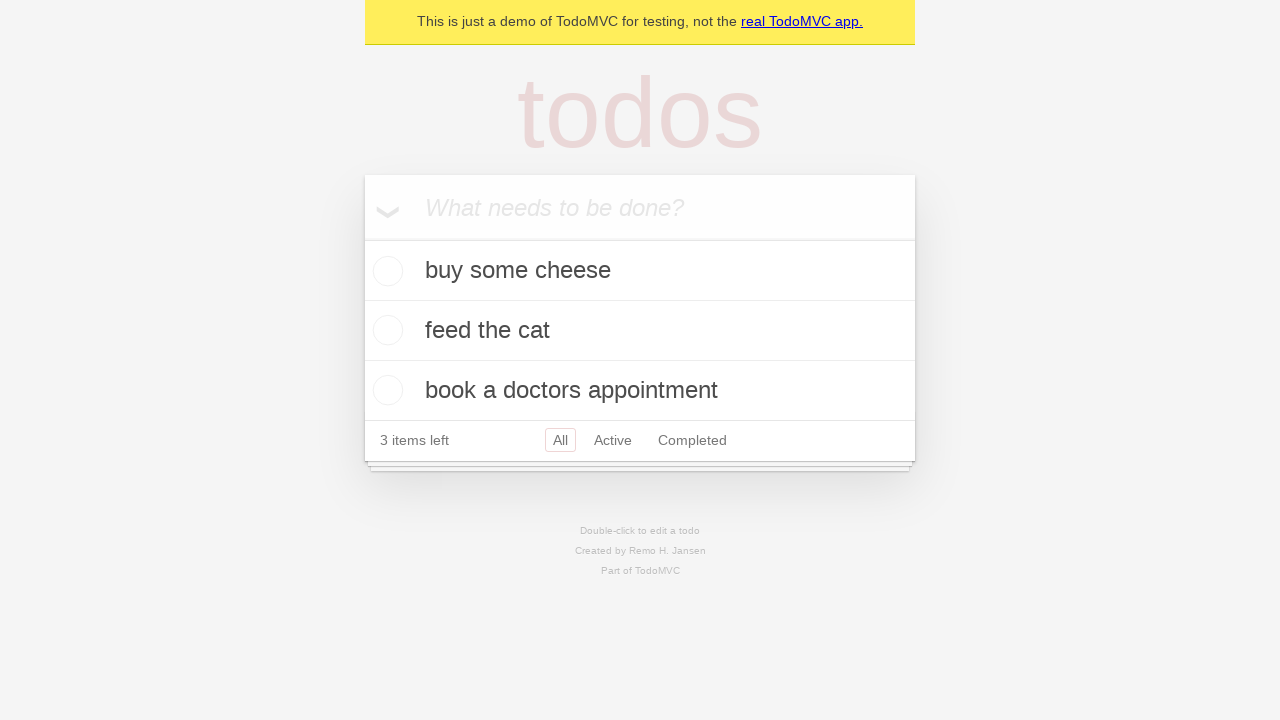

Double-clicked second todo to enter edit mode at (640, 331) on internal:testid=[data-testid="todo-item"s] >> nth=1
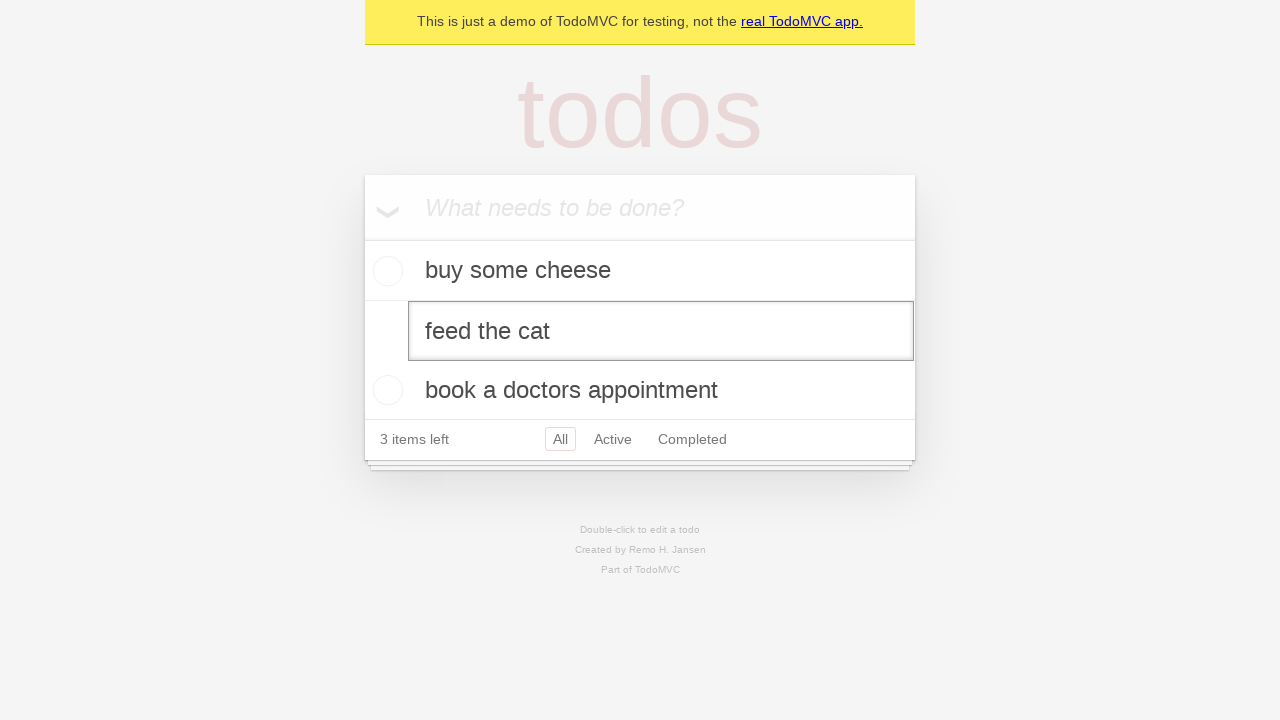

Filled edit textbox with '    buy some sausages    ' (with leading/trailing spaces) on internal:testid=[data-testid="todo-item"s] >> nth=1 >> internal:role=textbox[nam
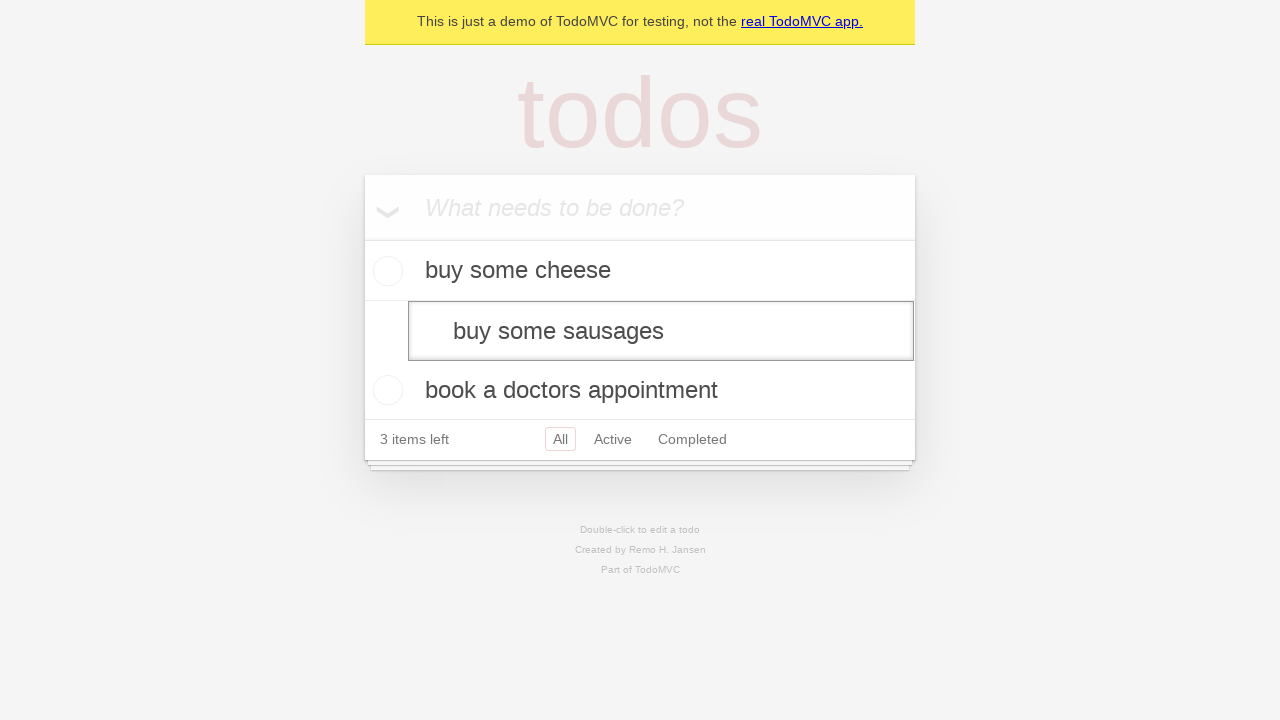

Pressed Enter to confirm edit and verify text is trimmed on internal:testid=[data-testid="todo-item"s] >> nth=1 >> internal:role=textbox[nam
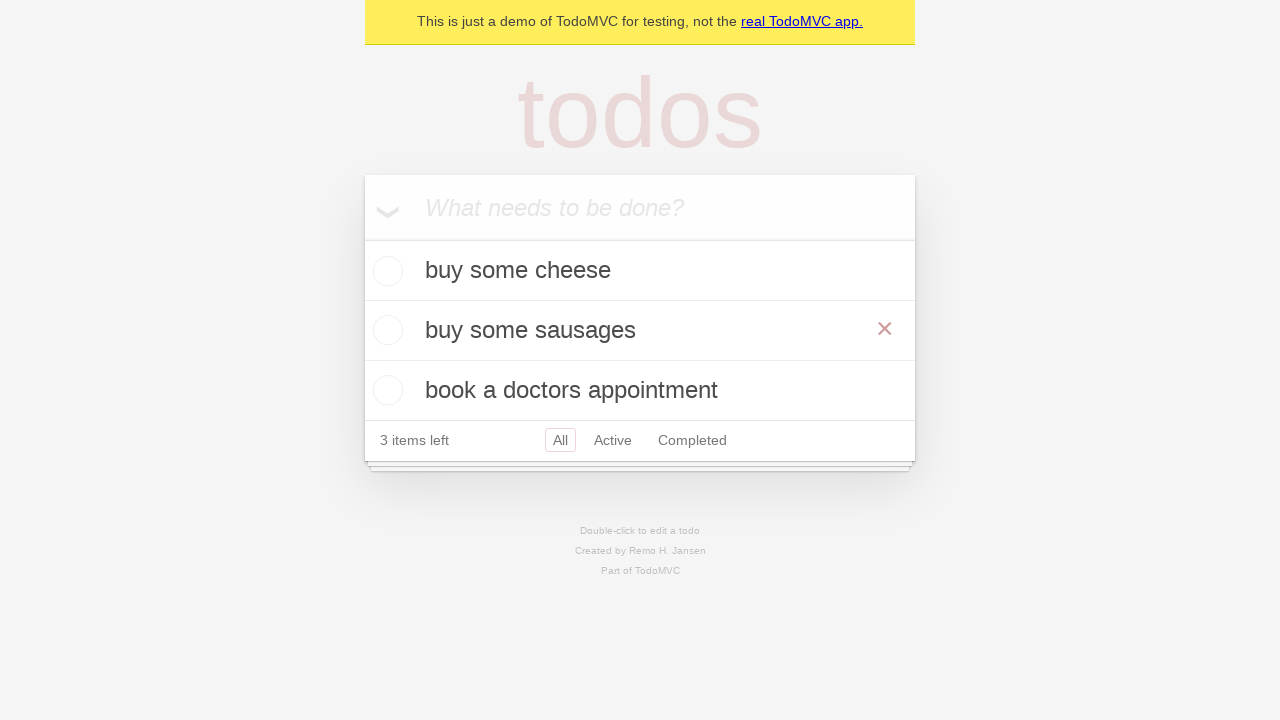

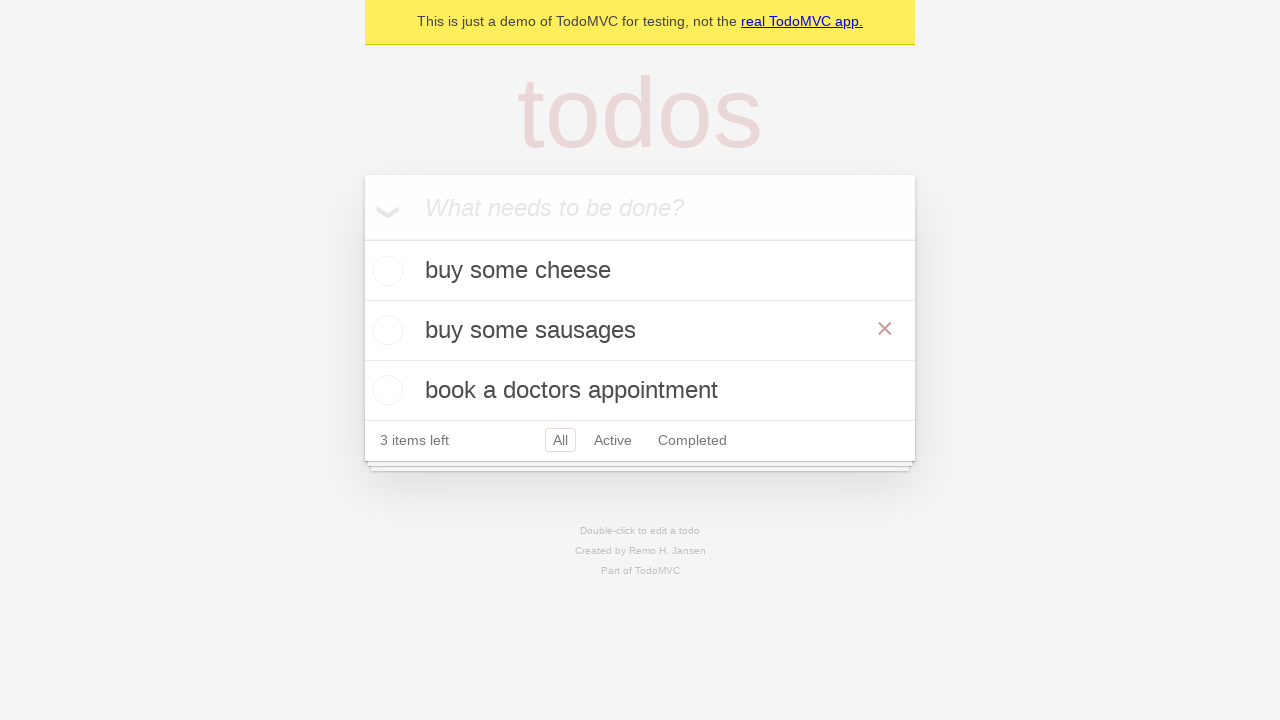